Tests a slow calculator web application by setting a delay, performing a simple addition (7+8), and verifying the result equals 15

Starting URL: https://bonigarcia.dev/selenium-webdriver-java/slow-calculator.html

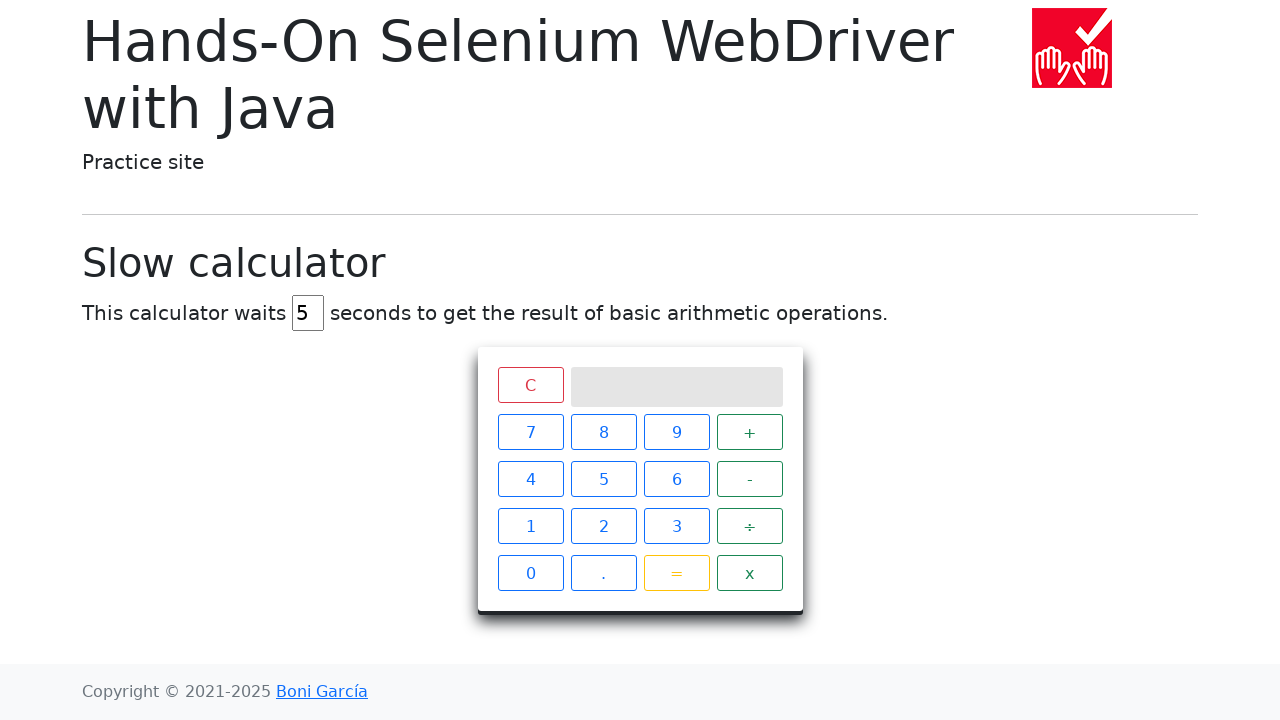

Navigated to slow calculator web application
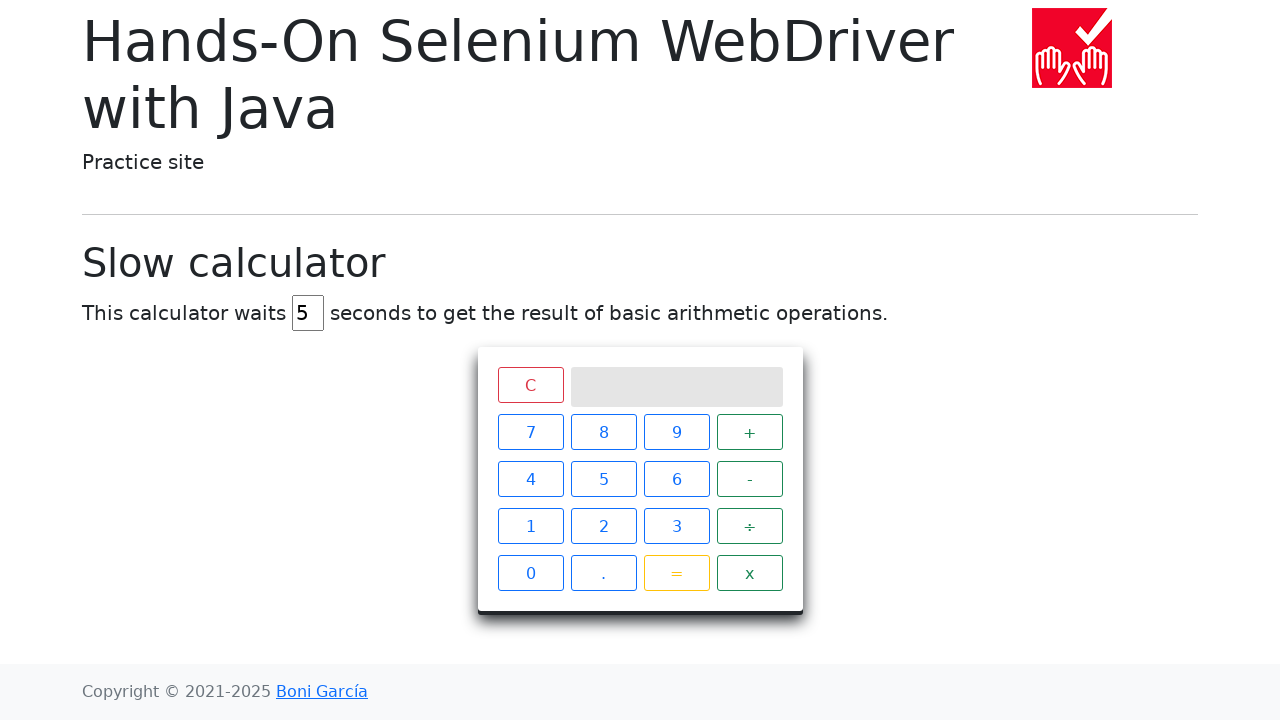

Cleared delay input field on input#delay
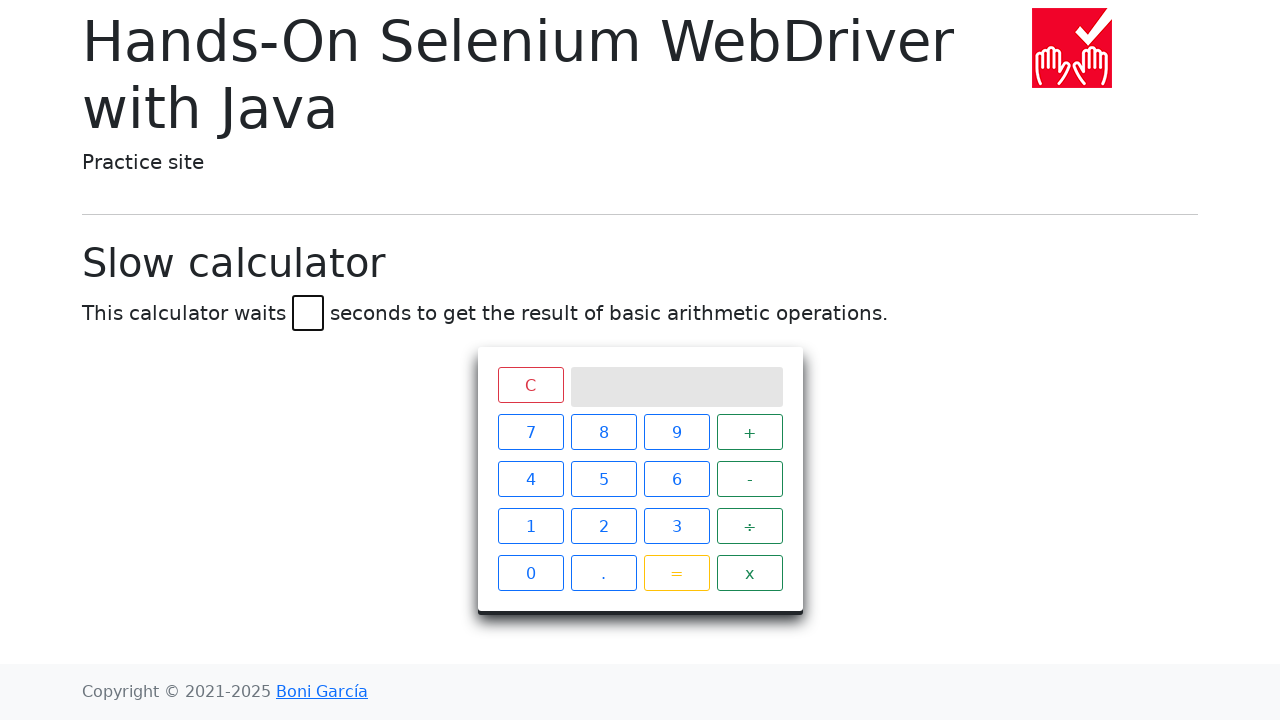

Set calculator delay to 3 seconds on input#delay
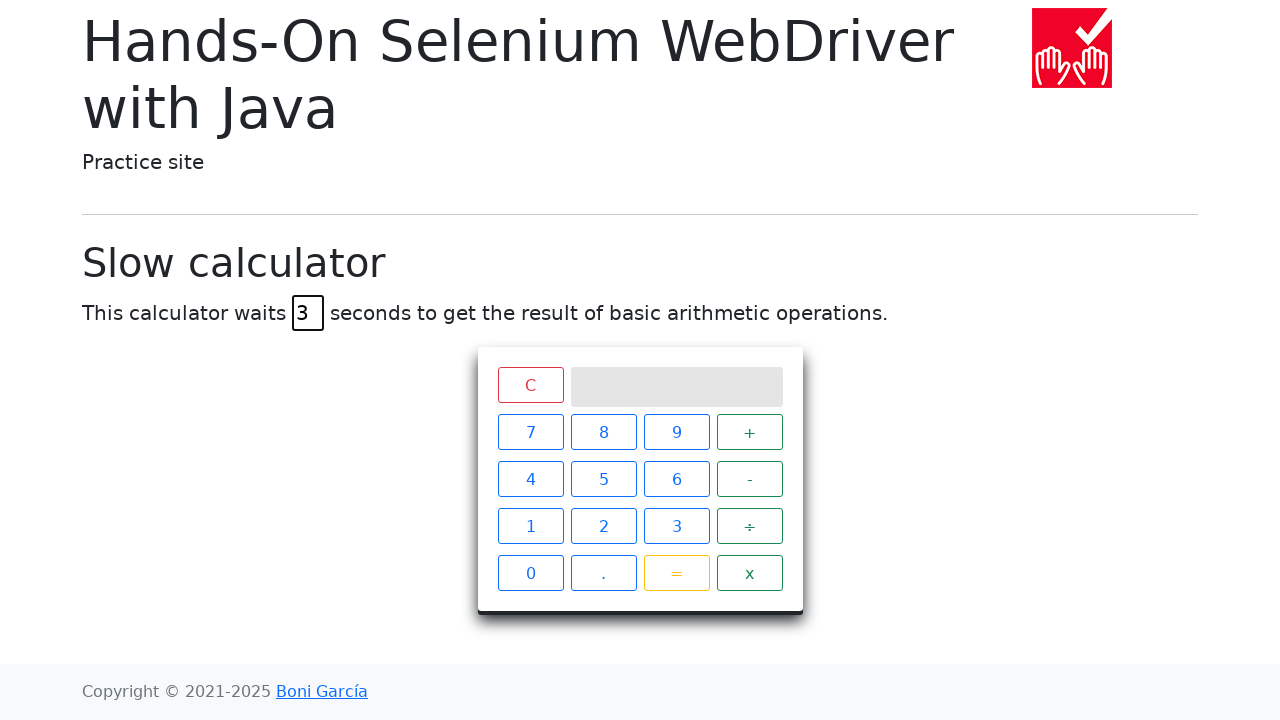

Clicked number 7 at (530, 432) on xpath=//span[contains(text(),"7")]
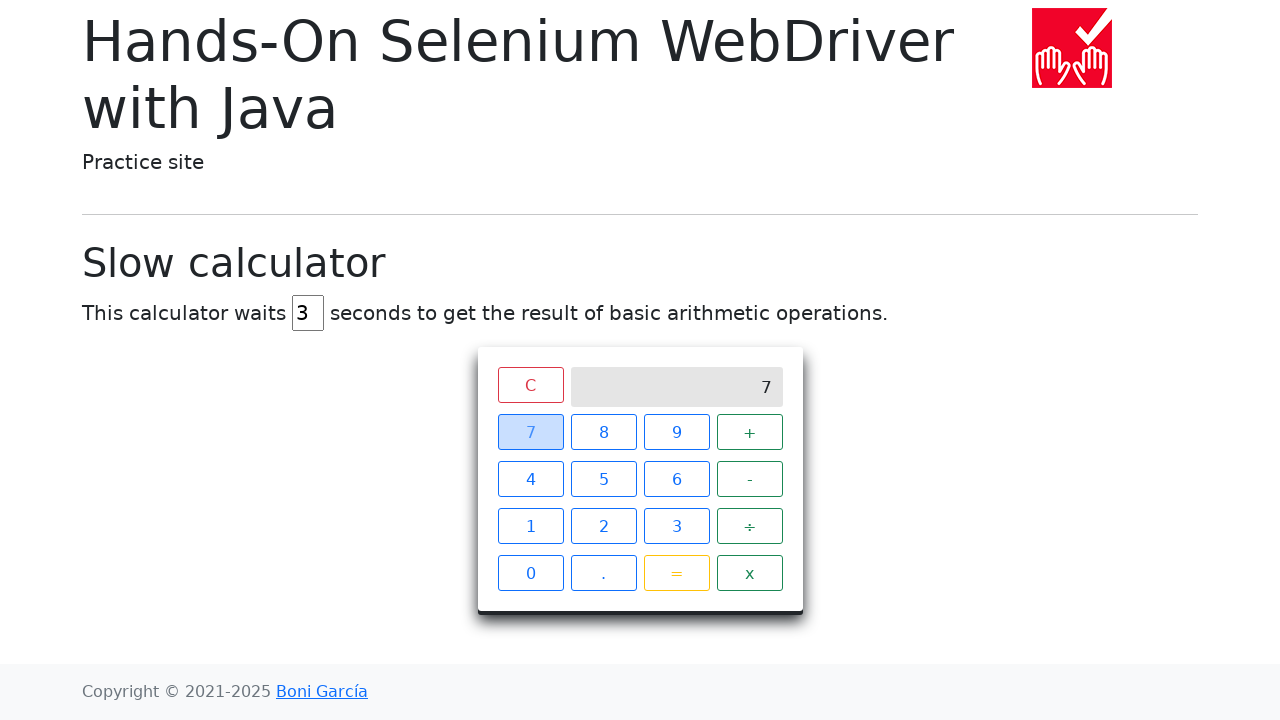

Clicked plus operator at (750, 432) on xpath=//span[contains(text(),"+")]
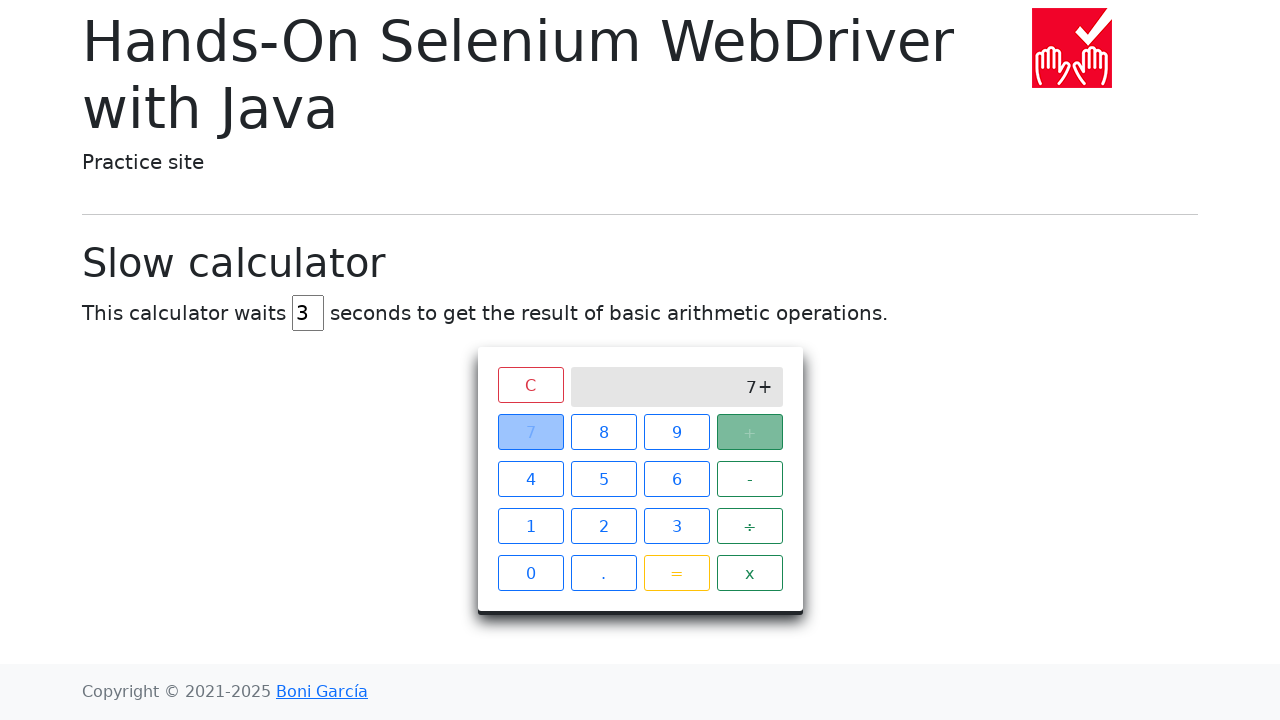

Clicked number 8 at (604, 432) on xpath=//span[contains(text(),"8")]
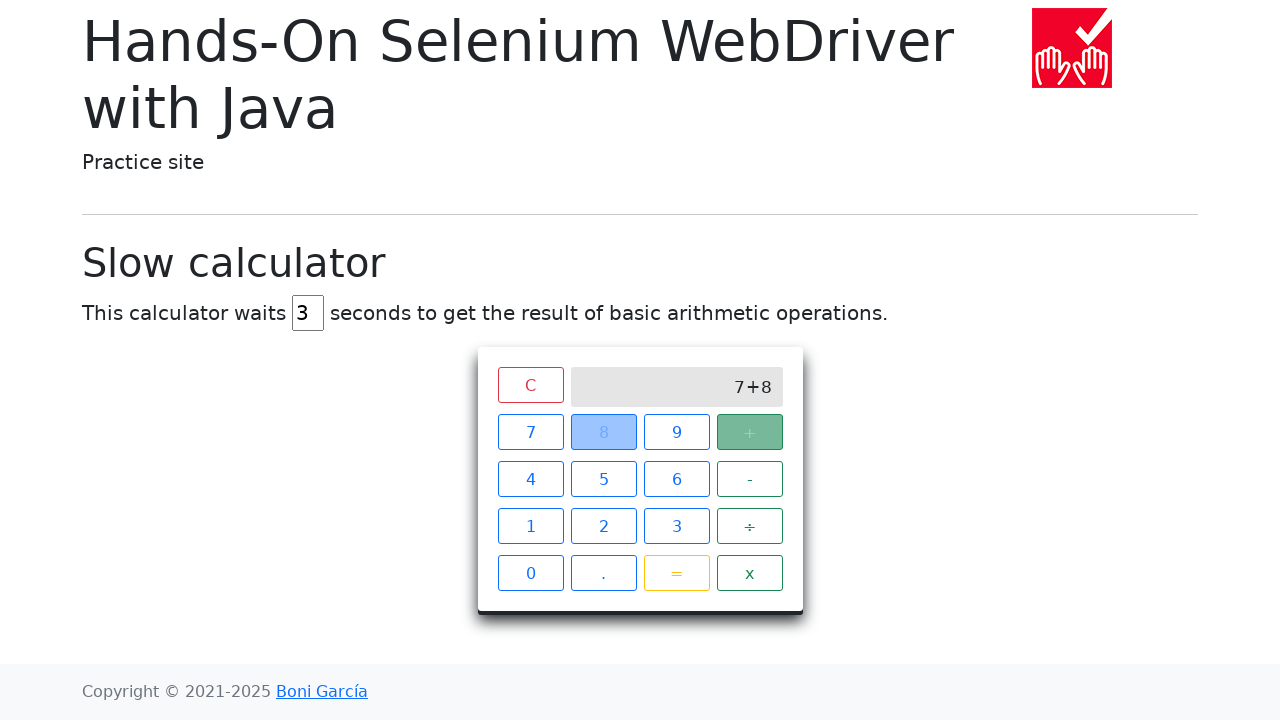

Clicked equals button to perform calculation at (676, 573) on xpath=//span[contains(text(),"=")]
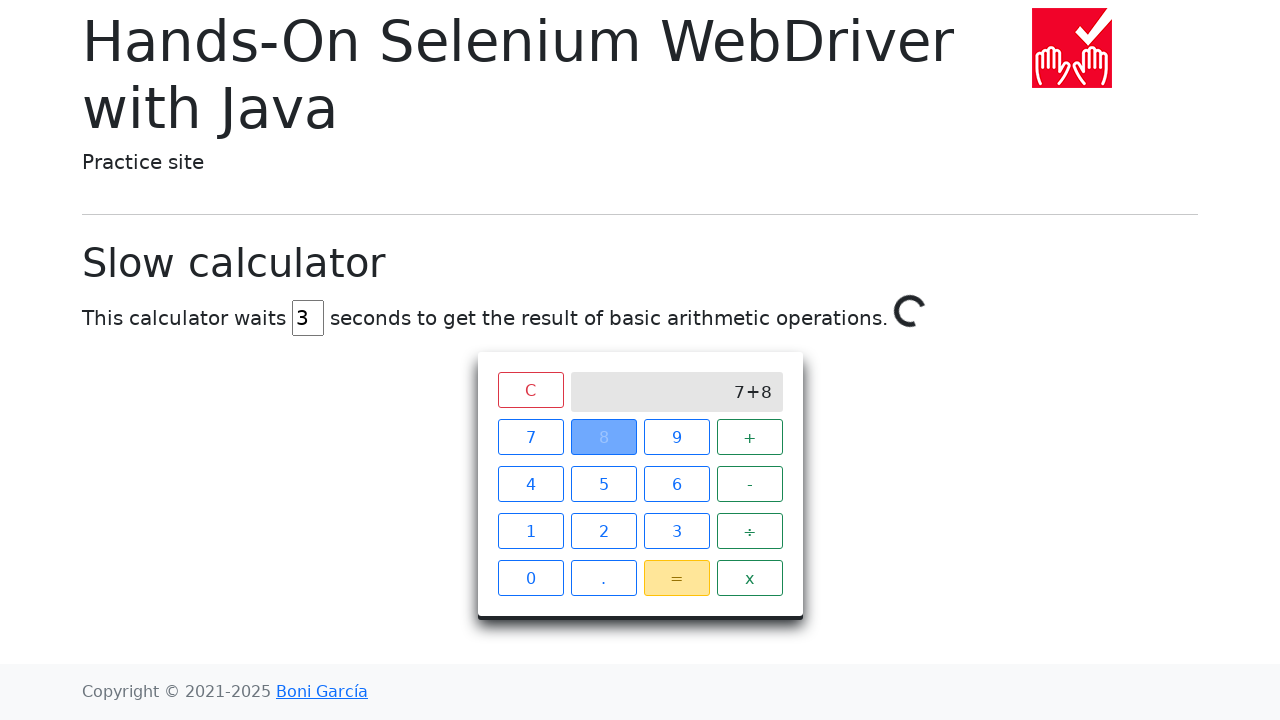

Verified calculator result equals 15
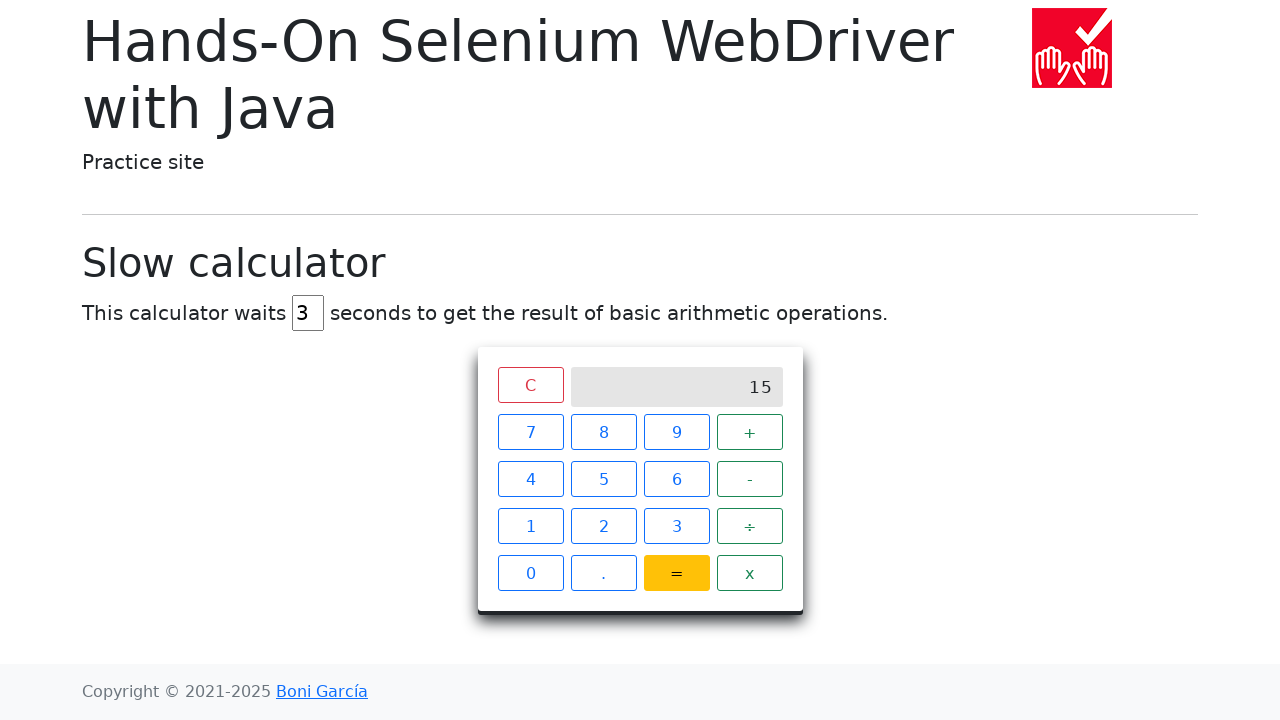

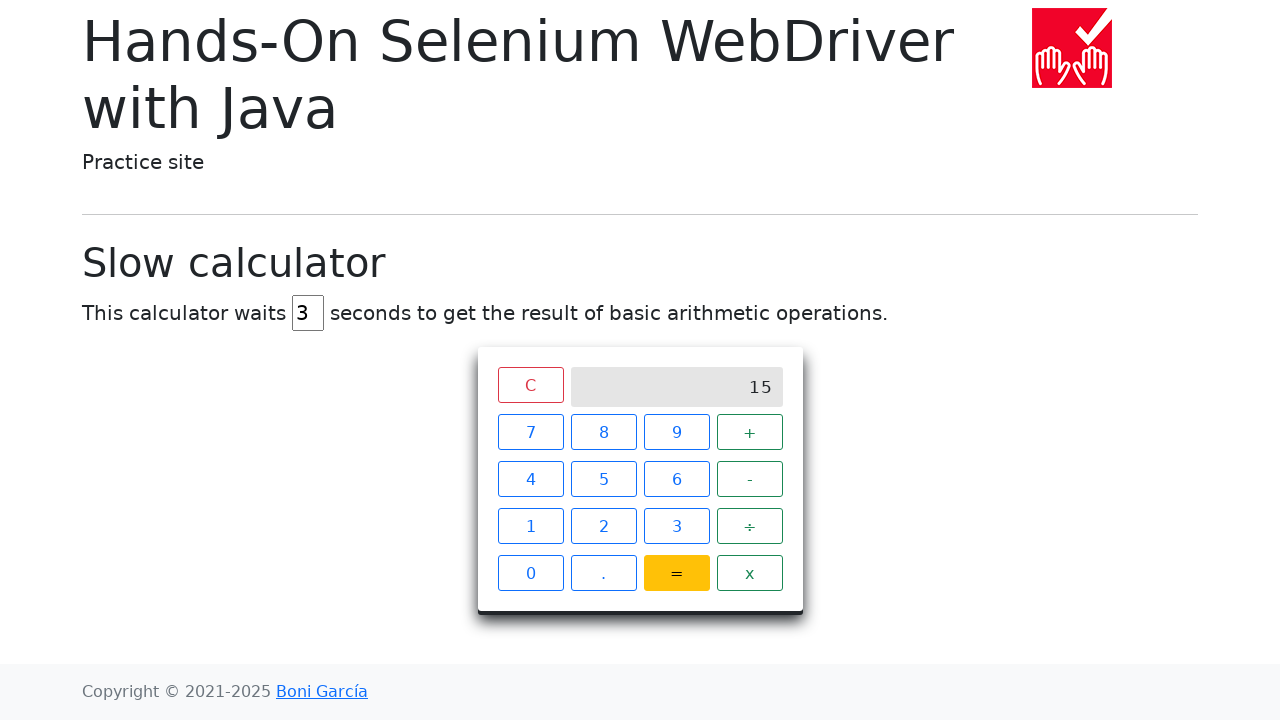